Tests JavaScript alert box interactions including accepting simple alerts, dismissing confirm dialogs, and entering text in prompt boxes

Starting URL: https://syntaxprojects.com/javascript-alert-box-demo.php

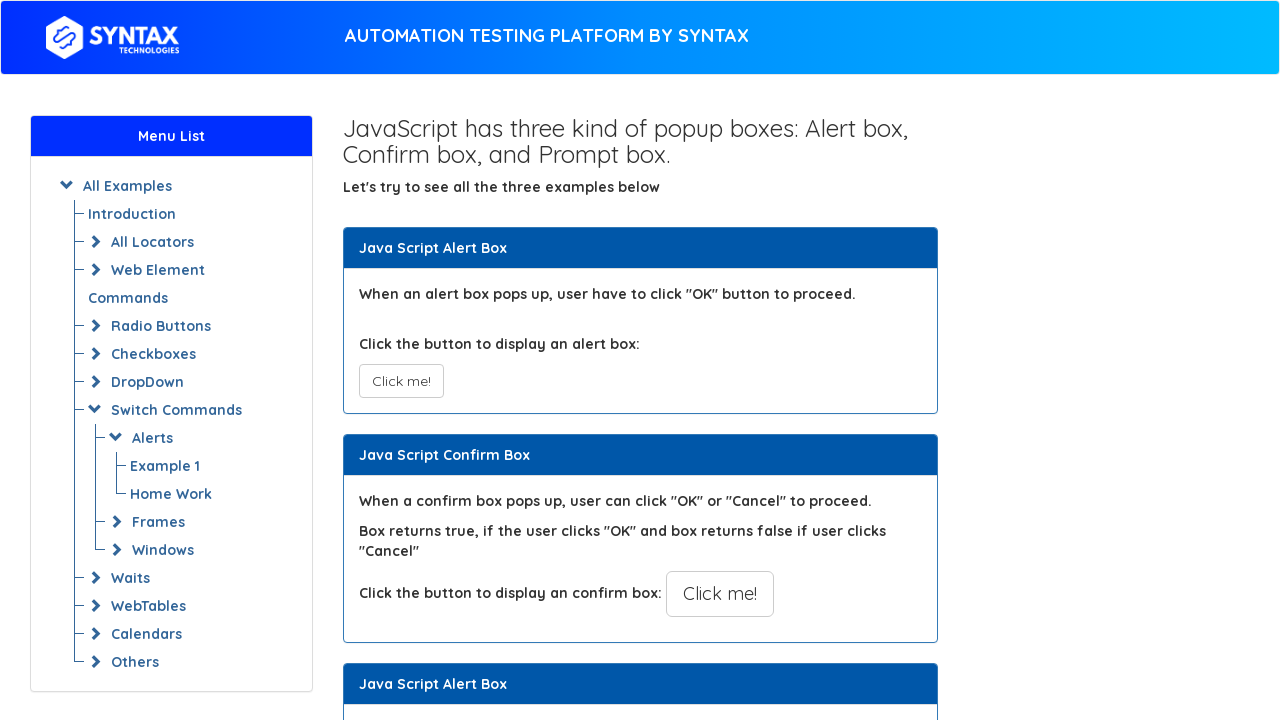

Clicked the first alert button at (401, 381) on xpath=(//button[text()='Click me!'])[1]
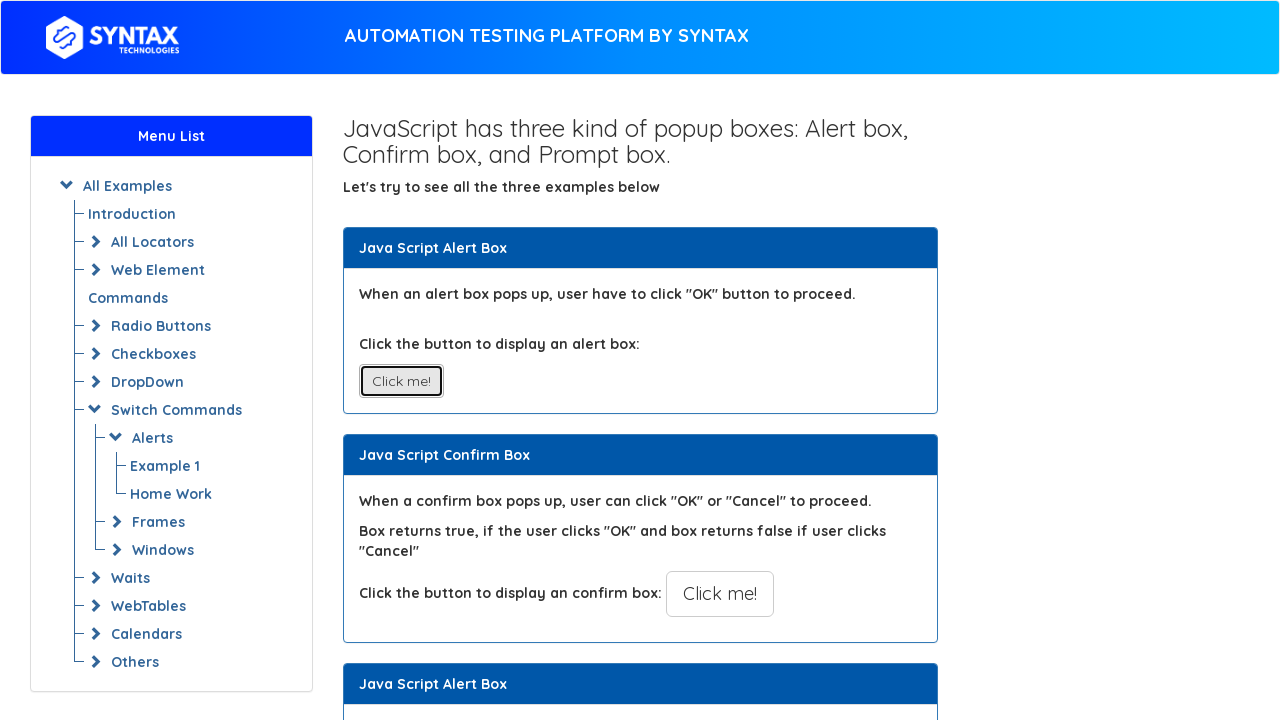

Set up handler to accept the alert dialog
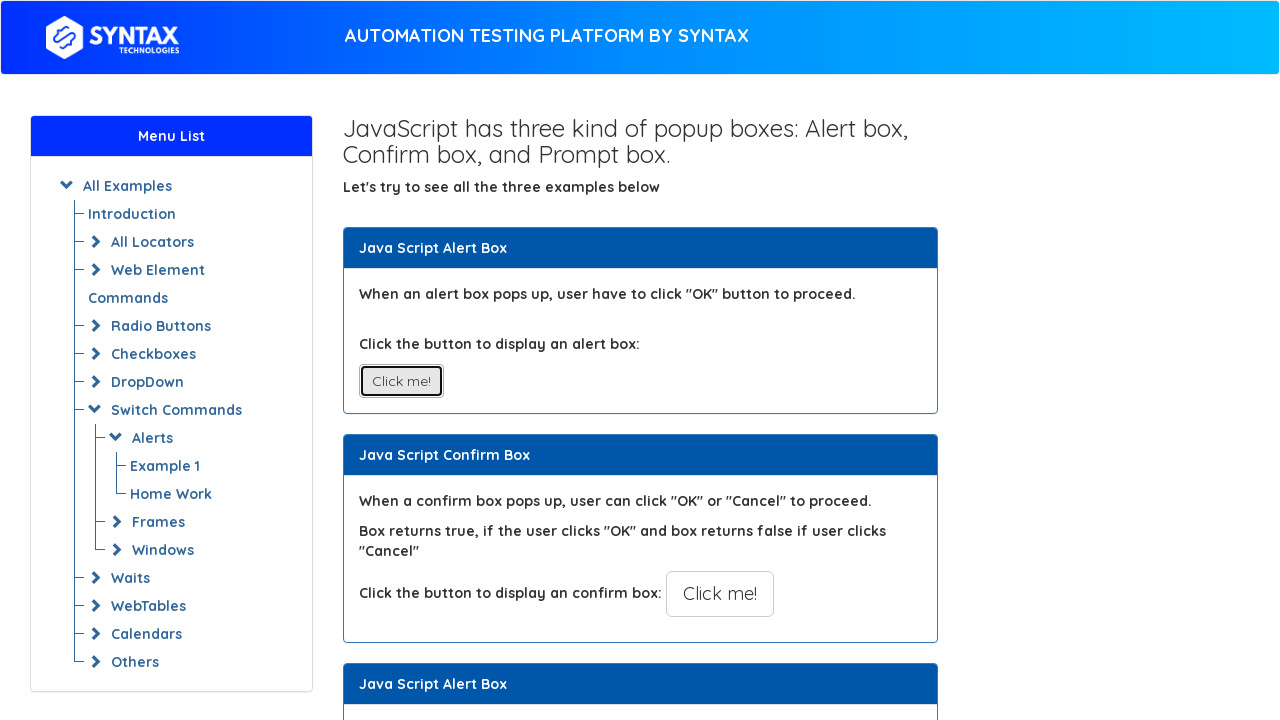

Clicked the second confirm button at (720, 594) on xpath=(//button[text()='Click me!'])[2]
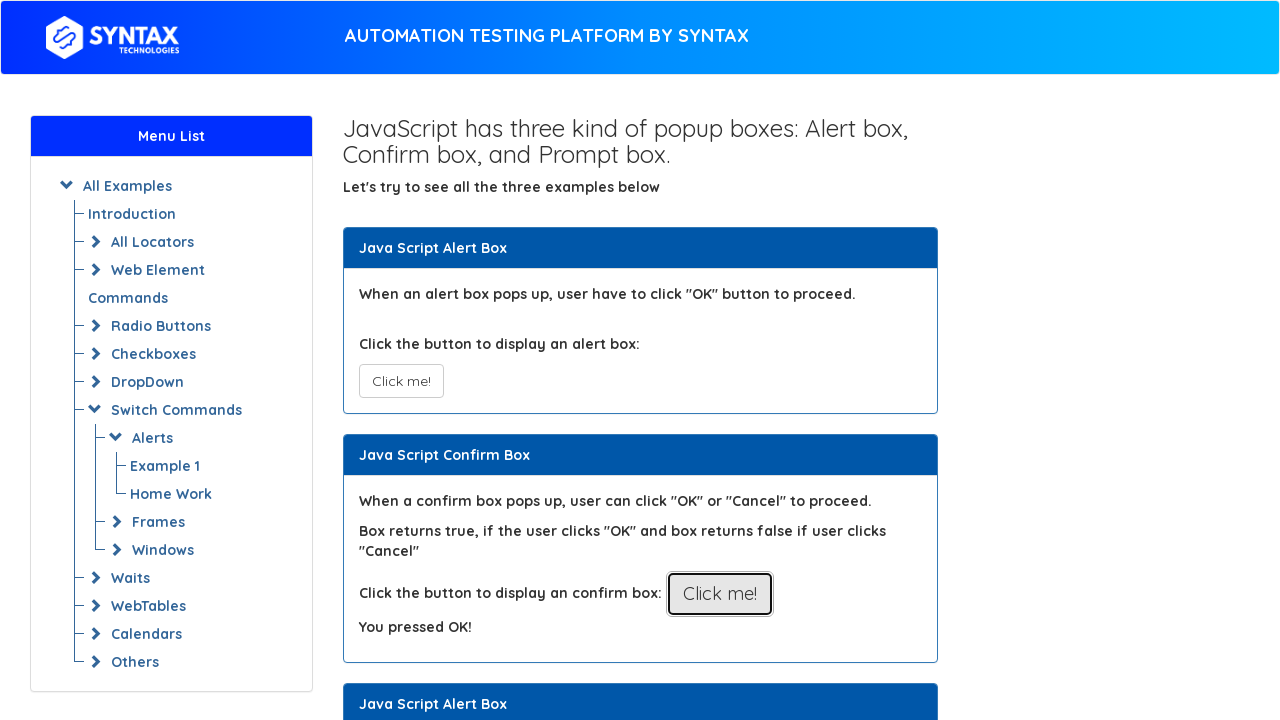

Clicked the second button again to trigger confirm dialog at (720, 594) on xpath=(//button[text()='Click me!'])[2]
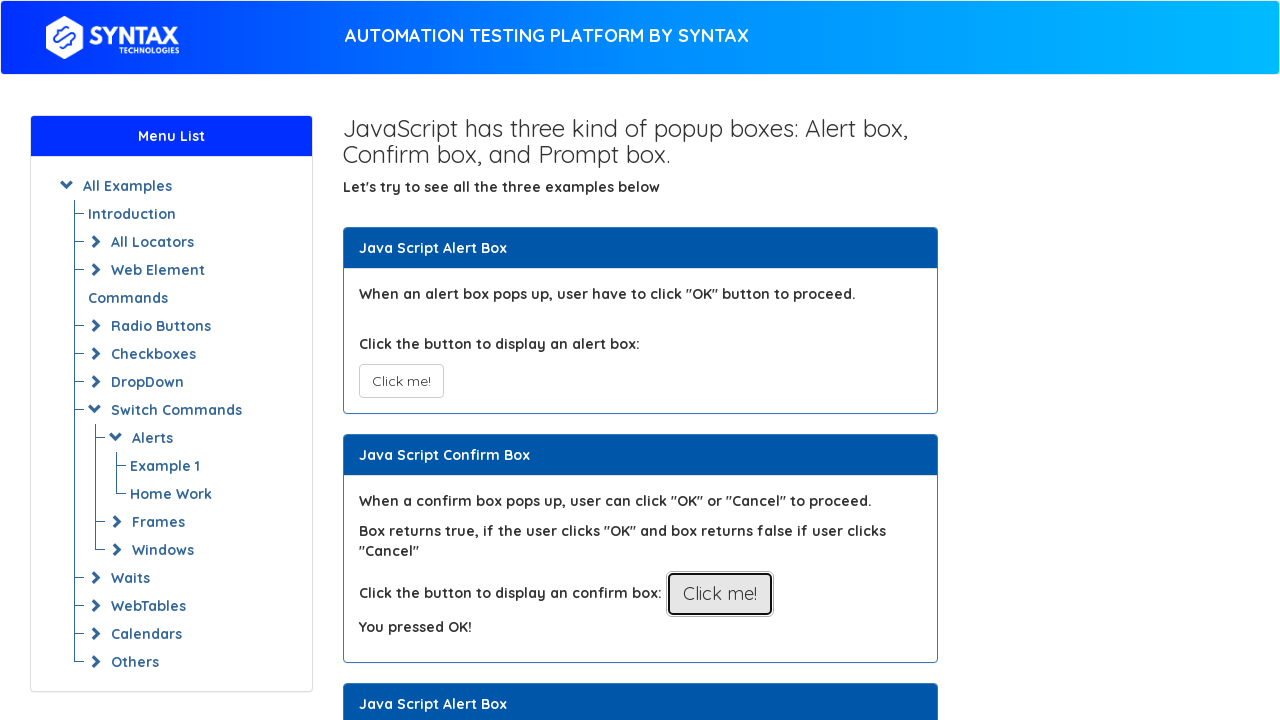

Set up handler to dismiss the confirm dialog
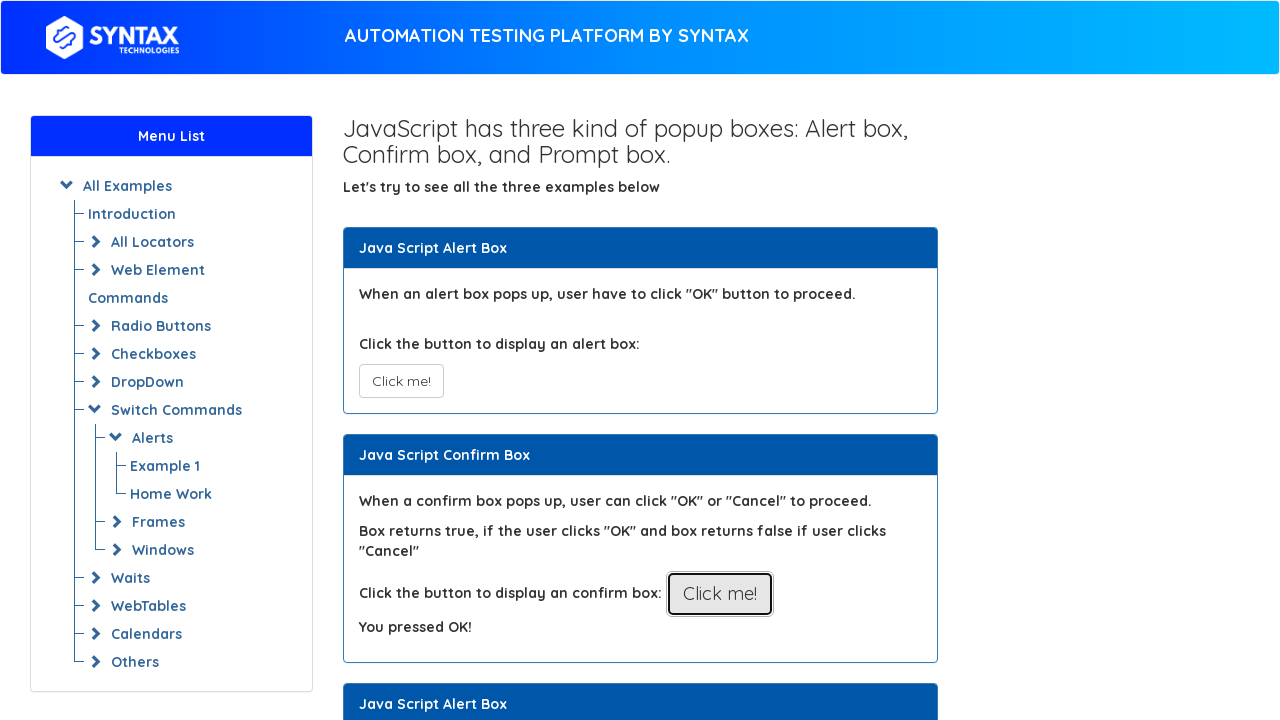

Clicked the prompt box button at (714, 360) on xpath=//button[text()='Click for Prompt Box']
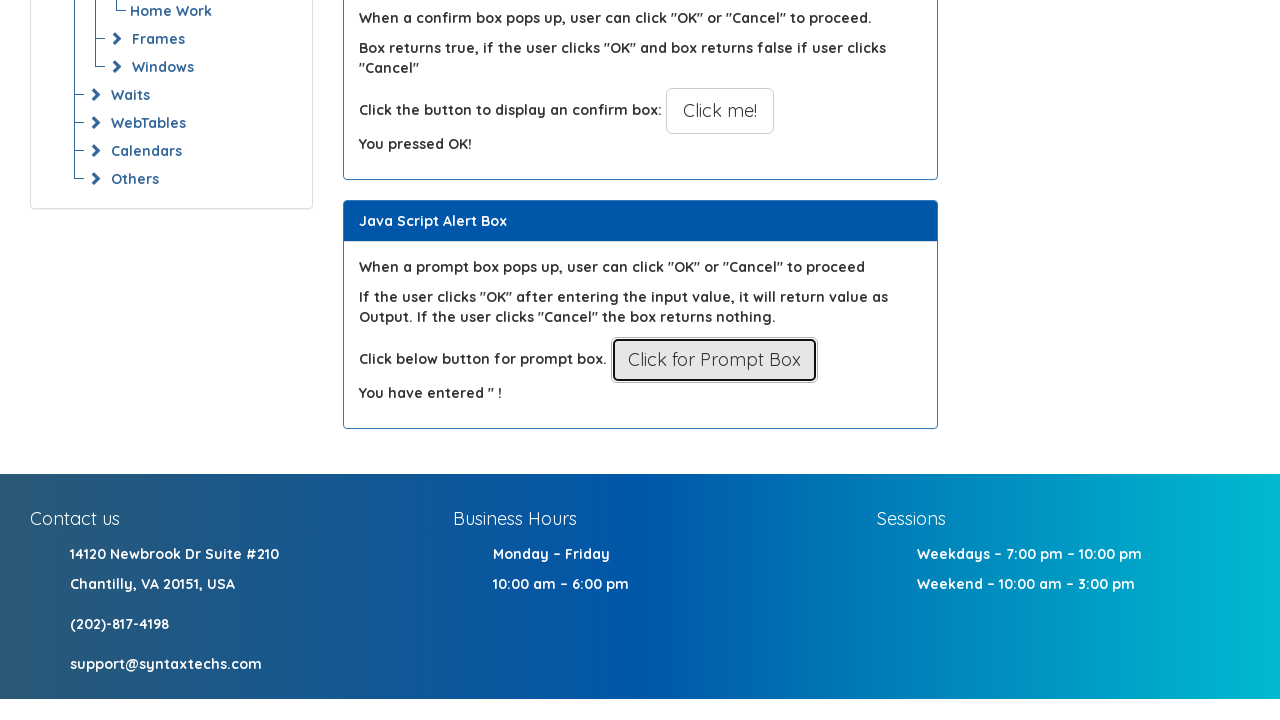

Set up handler to accept prompt dialog with text 'Hello'
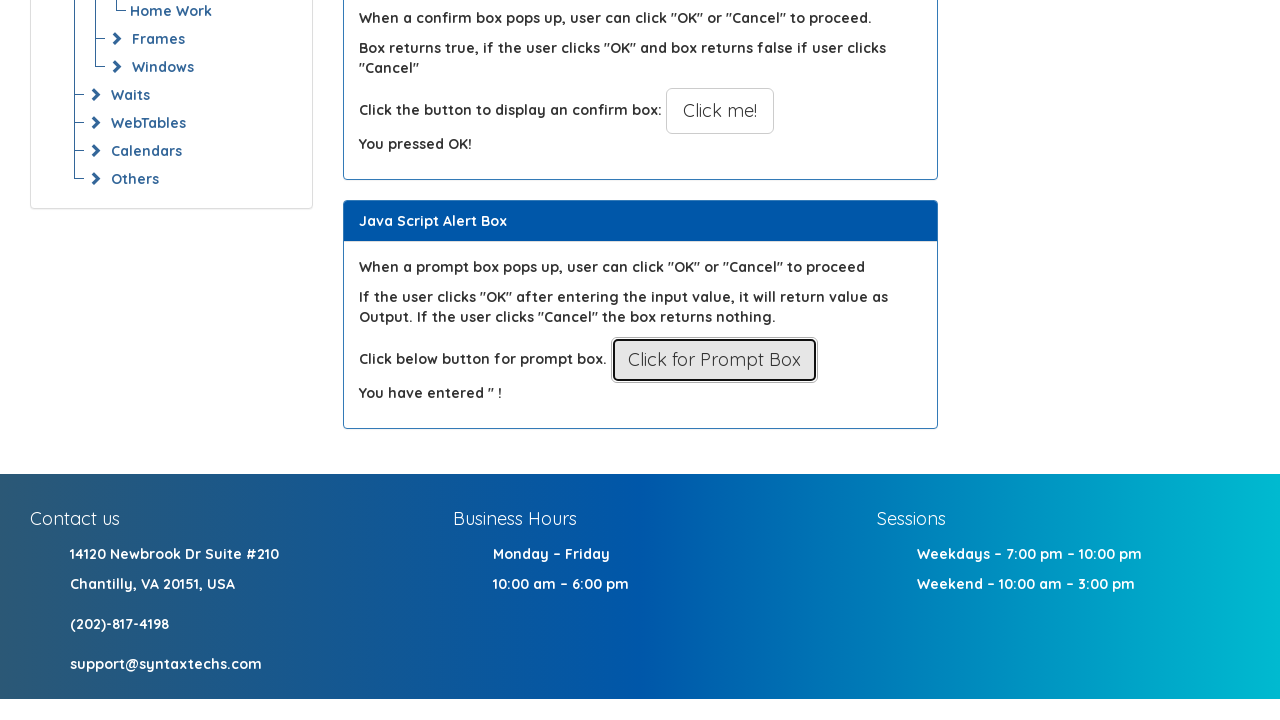

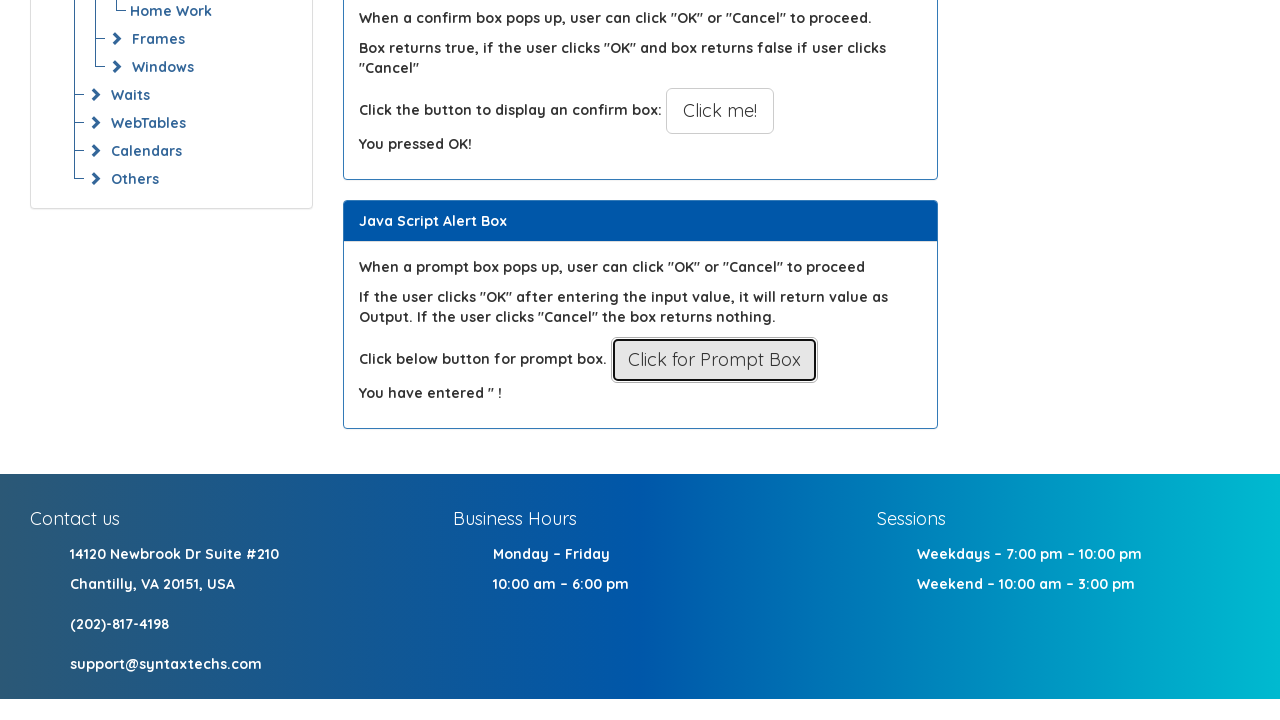